Tests multi-level menu navigation by hovering through nested menu items and clicking on a deeply nested submenu item

Starting URL: https://demoqa.com/menu/

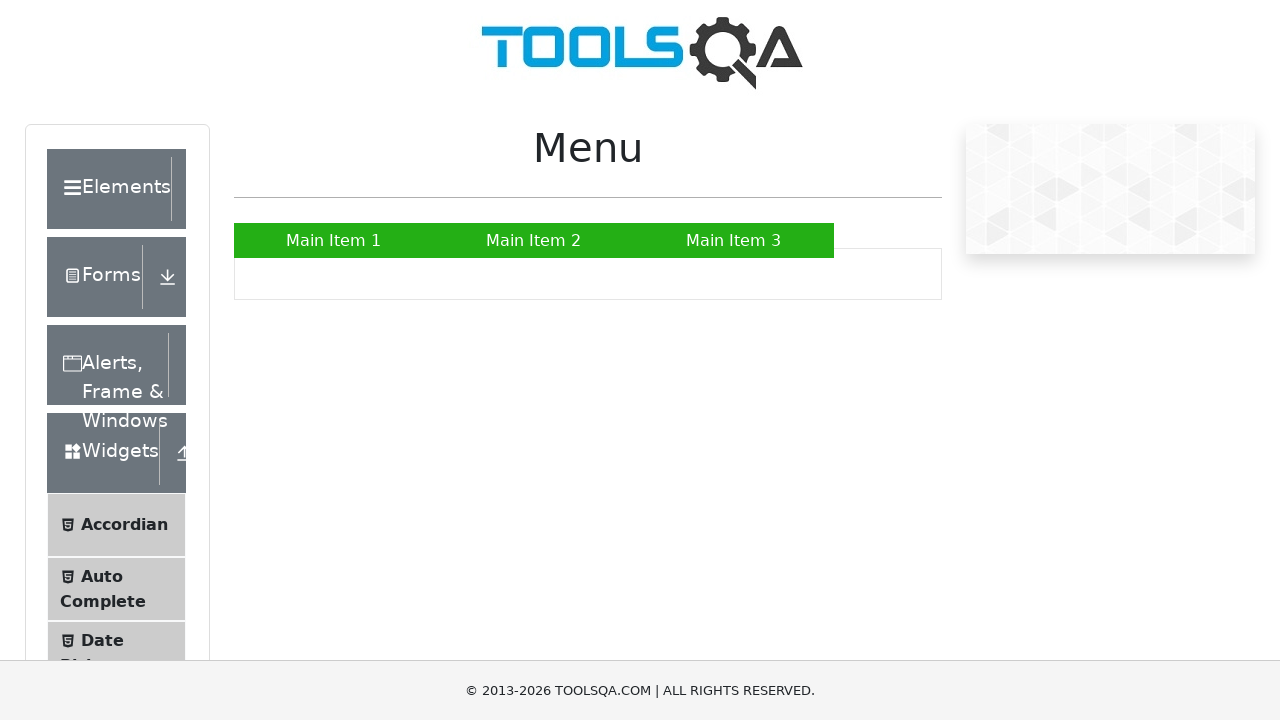

Located Main Item 2 in the menu
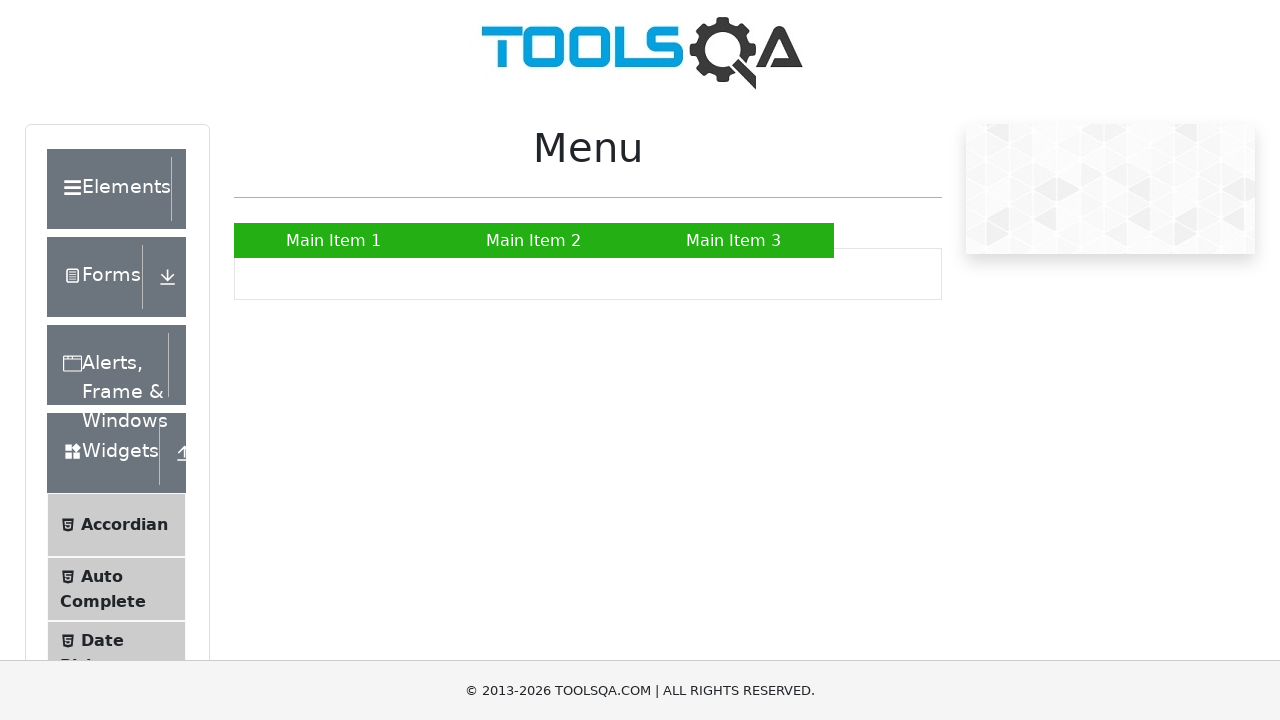

Hovered over Main Item 2 to reveal submenu at (534, 240) on xpath=//a[contains(text(),'Main Item 2')]
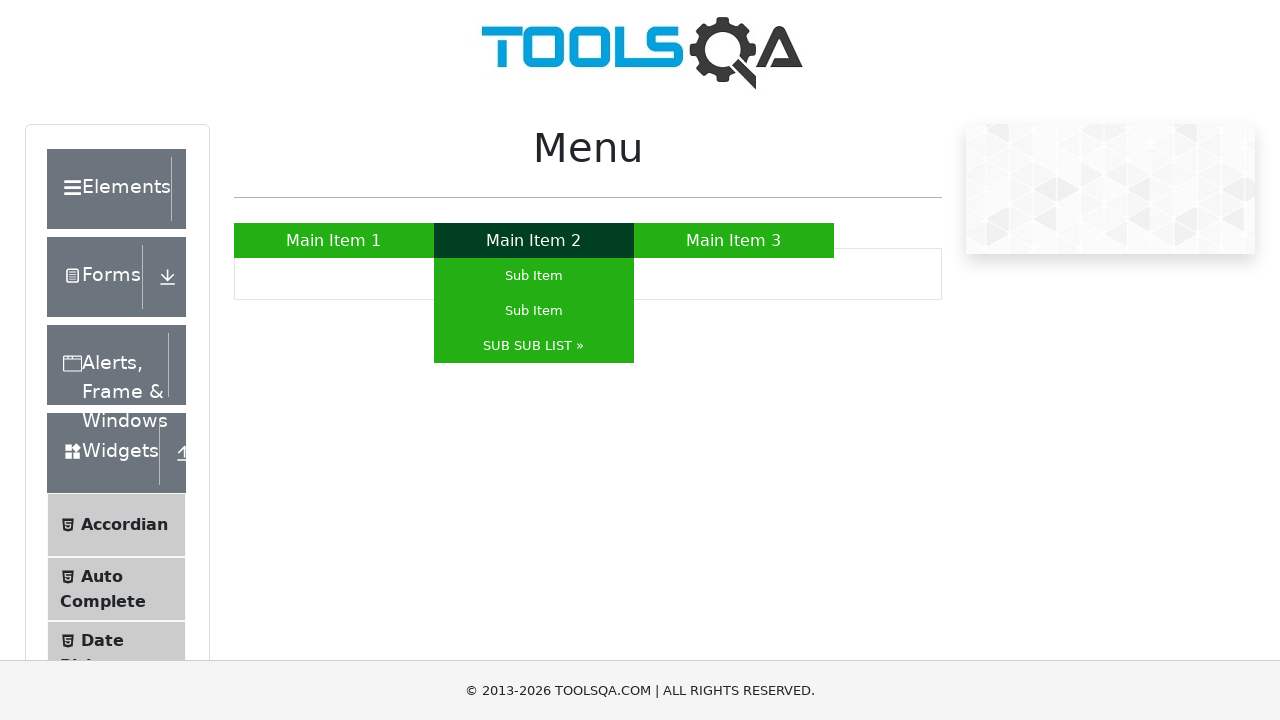

Located SUB SUB LIST menu item
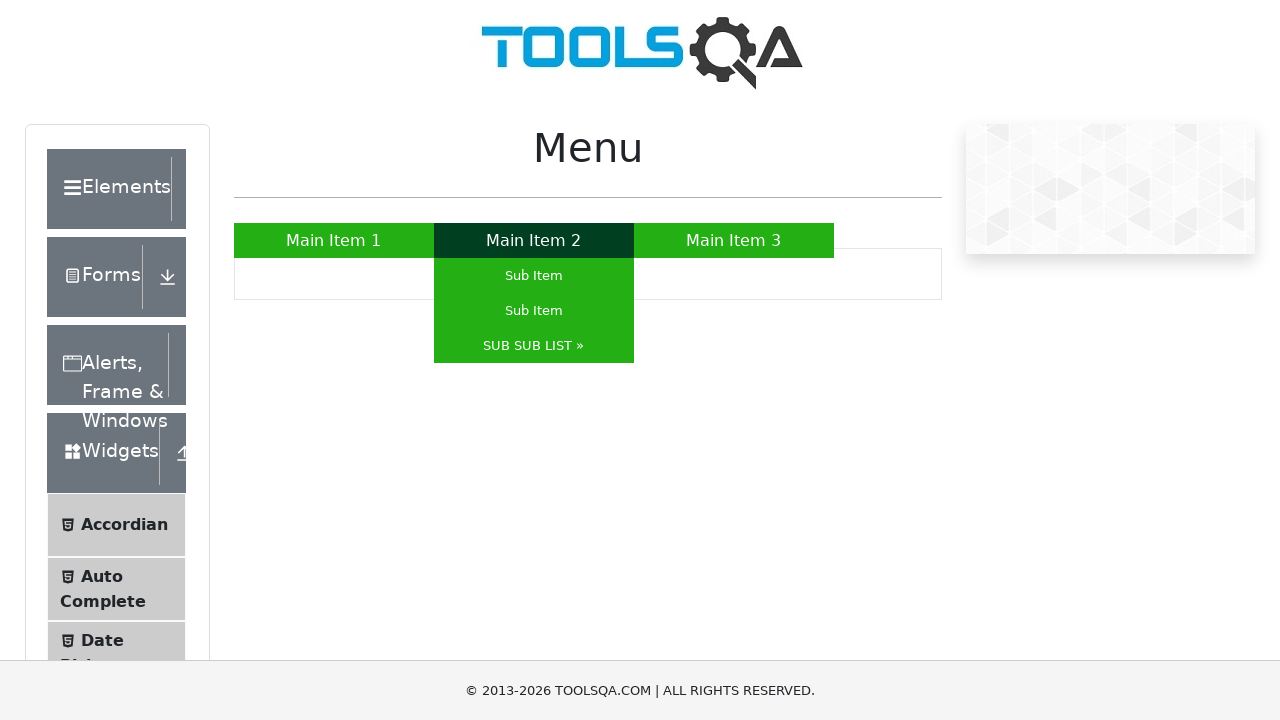

Hovered over SUB SUB LIST to reveal nested submenu at (534, 346) on xpath=//a[contains(text(),'SUB SUB LIST »')]
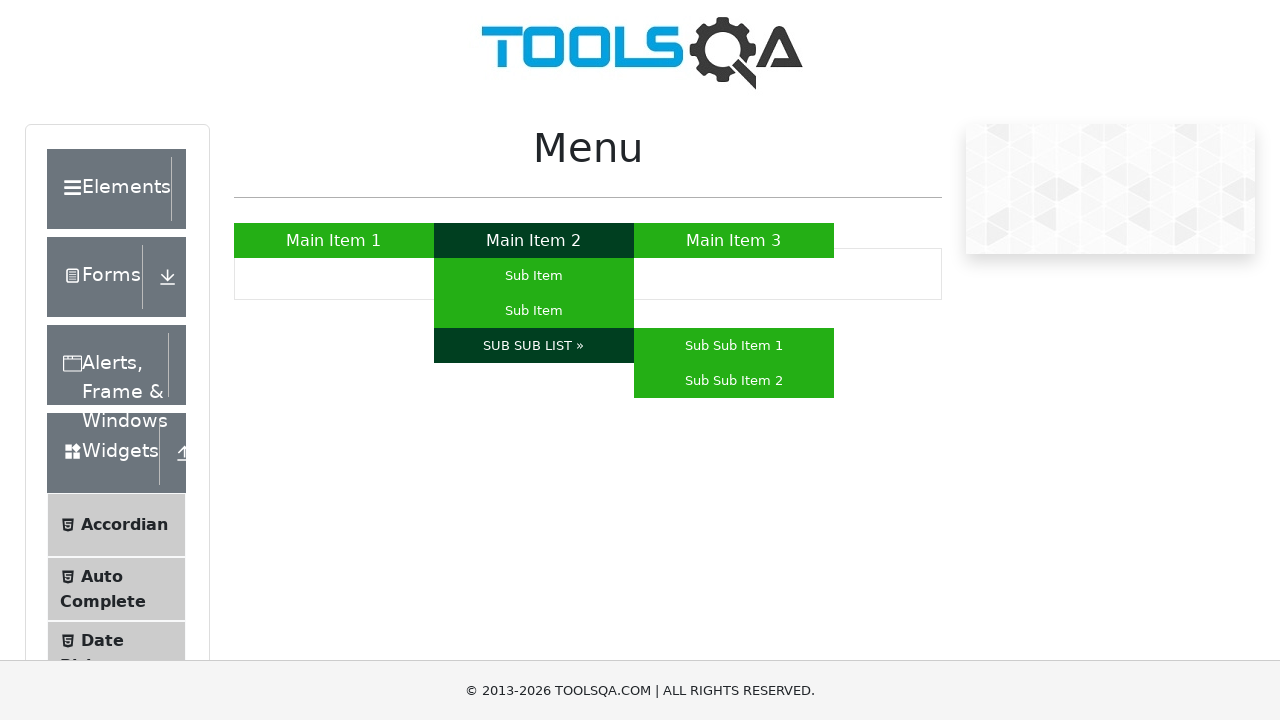

Located Sub Sub Item 1 in the nested menu
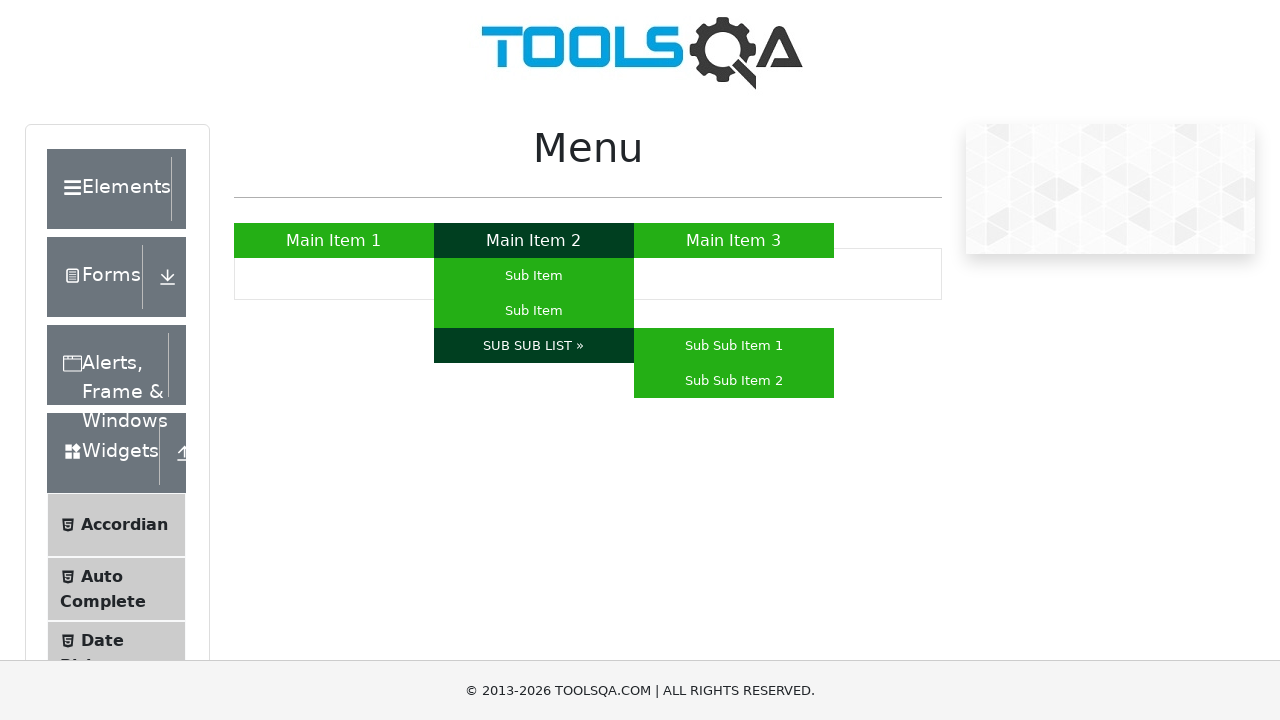

Clicked on Sub Sub Item 1 to complete multi-level menu navigation at (734, 346) on xpath=//a[contains(text(),'Sub Sub Item 1')]
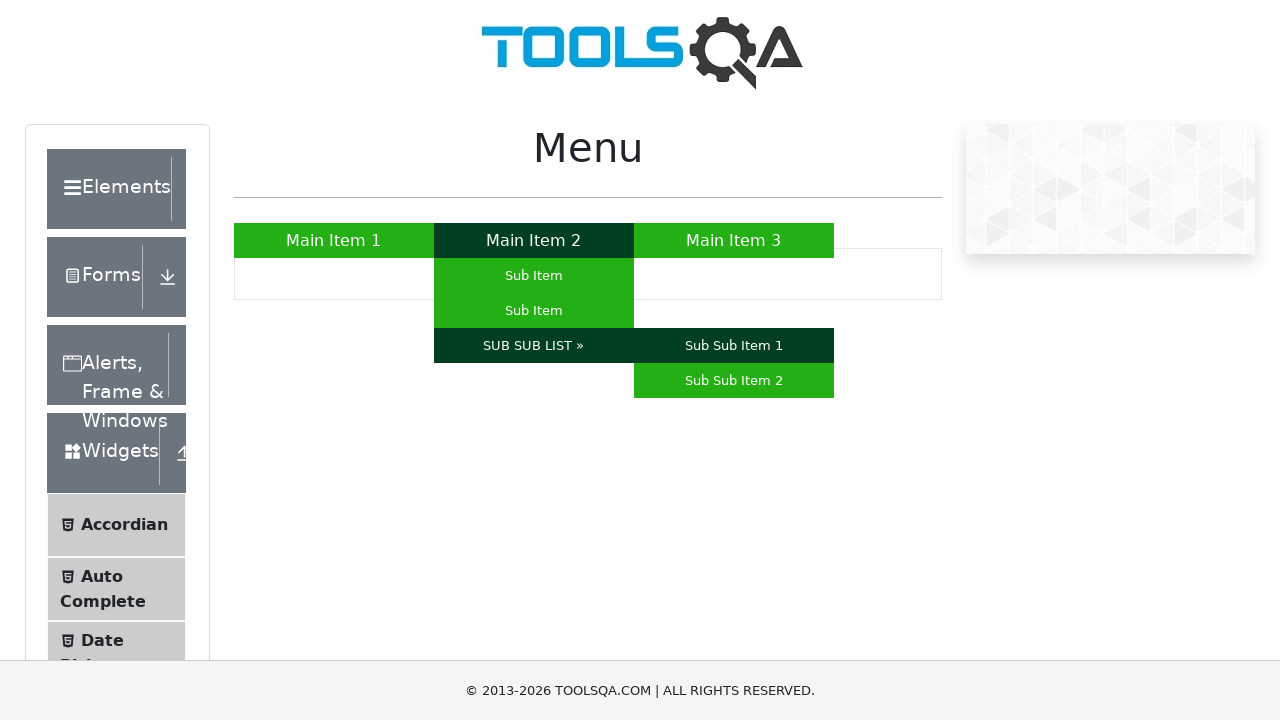

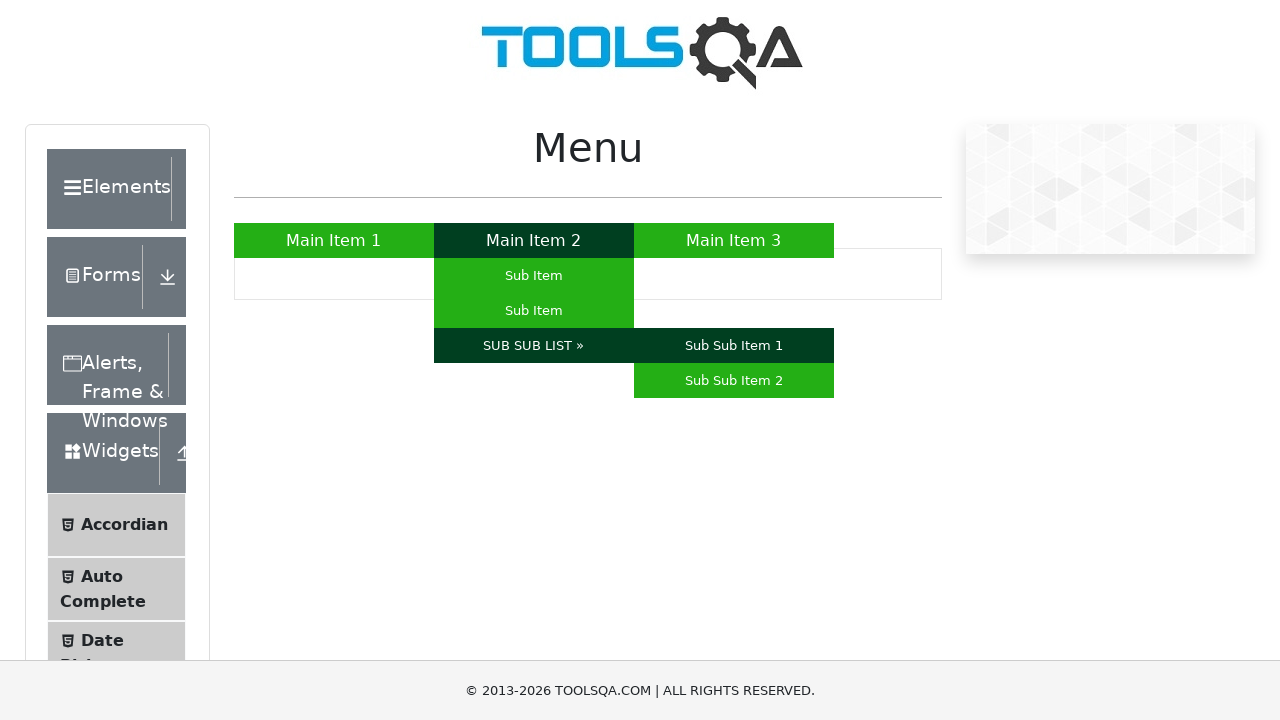